Navigates to a page, clicks on a link with text matching a calculated mathematical value, then fills and submits a registration form with personal information

Starting URL: http://suninjuly.github.io/find_link_text

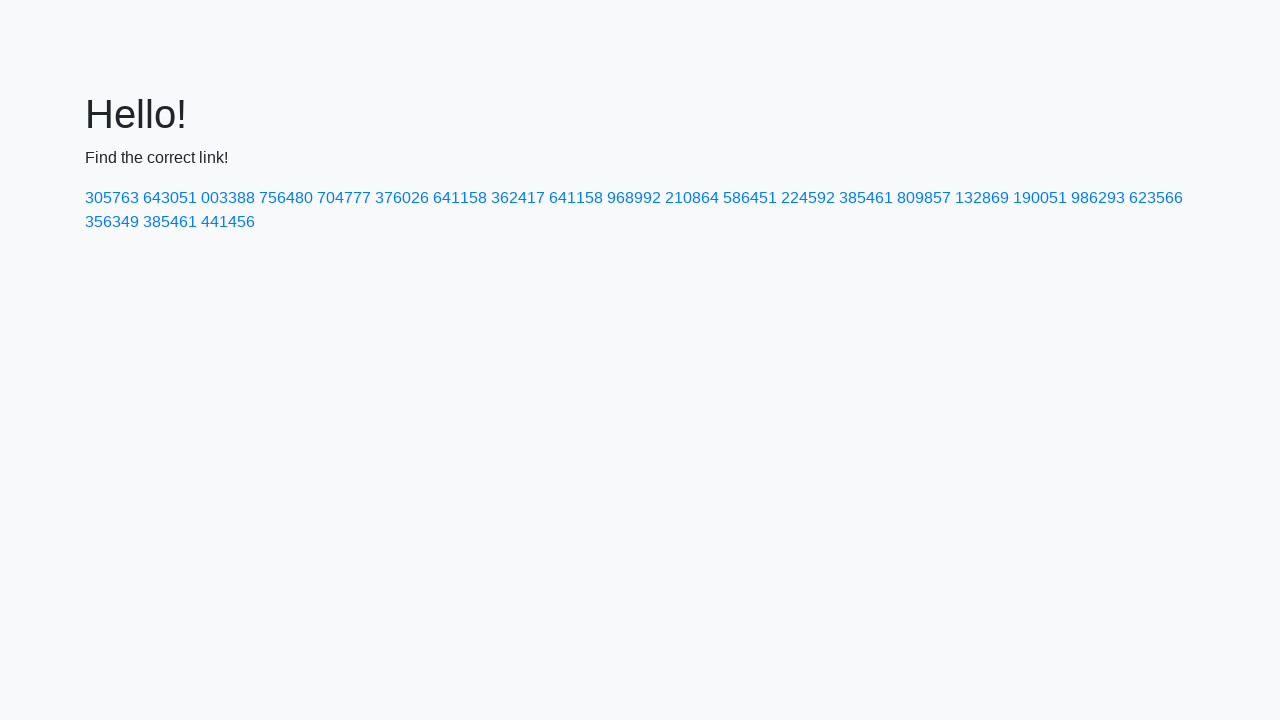

Clicked link with calculated text value: 224592 at (808, 198) on a:text('224592')
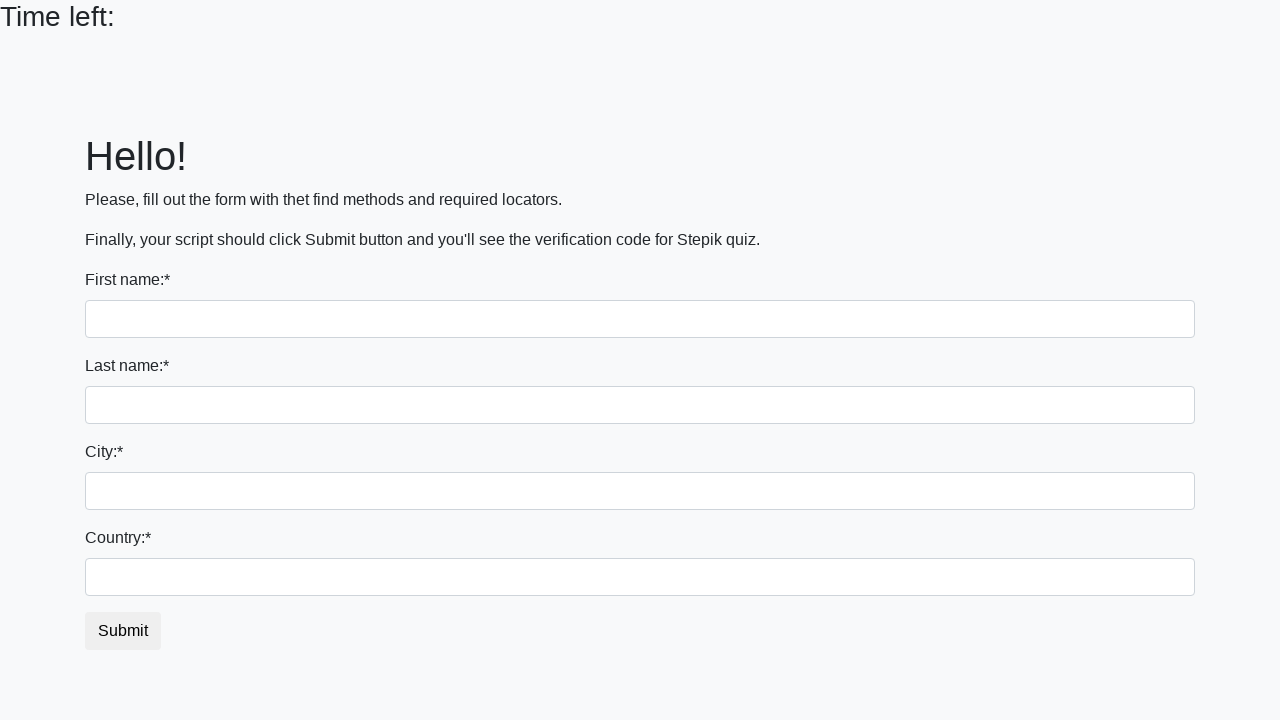

Filled first name field with 'Serg' on input:first-of-type
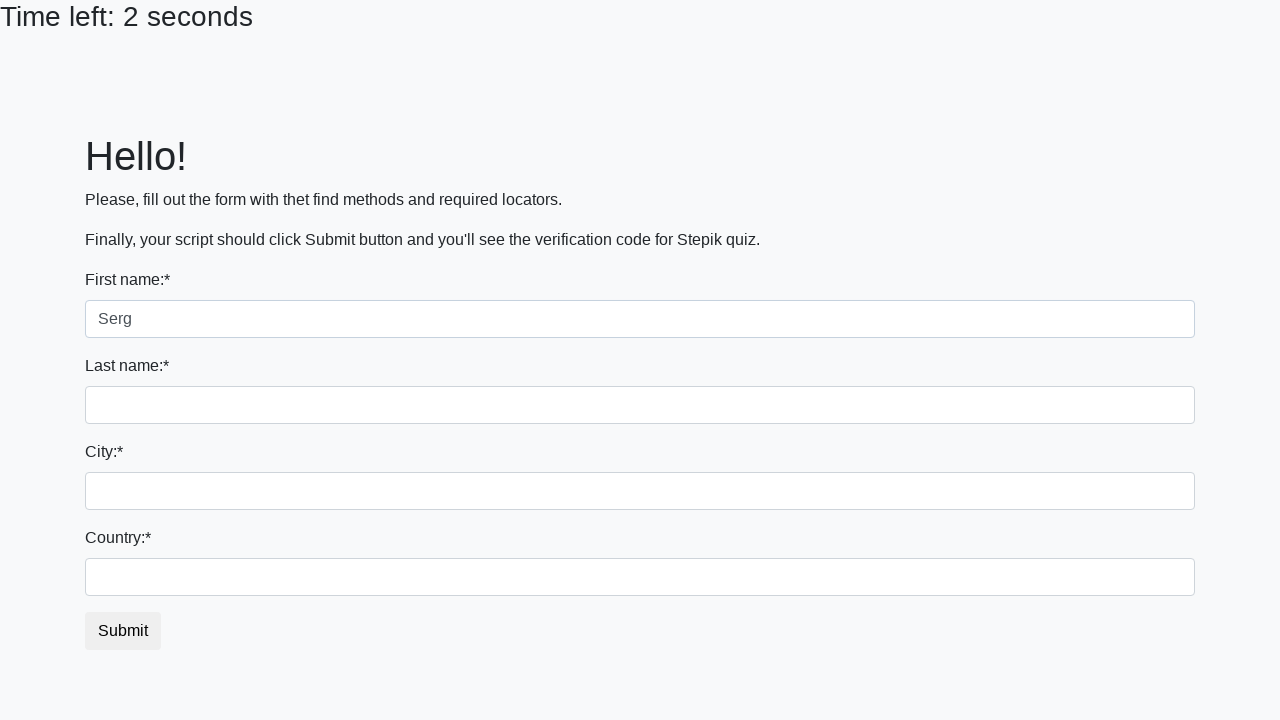

Filled last name field with 'Plakhin' on input[name='last_name']
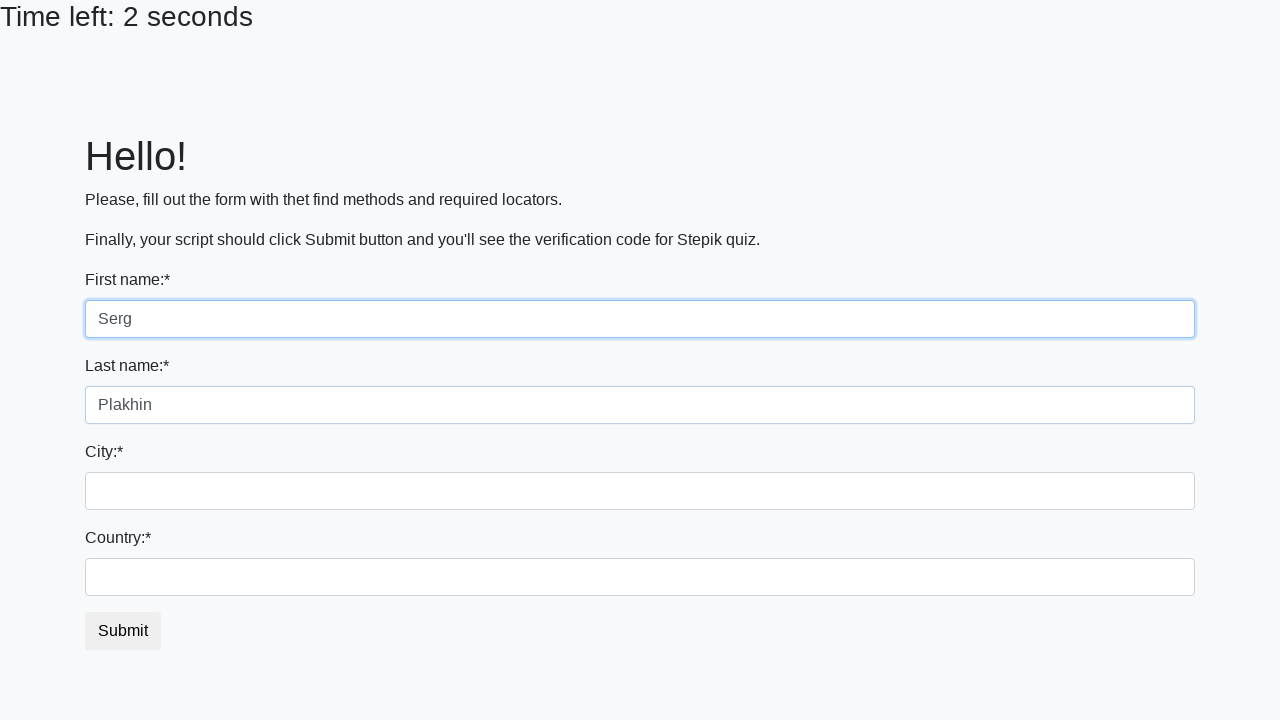

Filled city field with 'Moscow' on .city
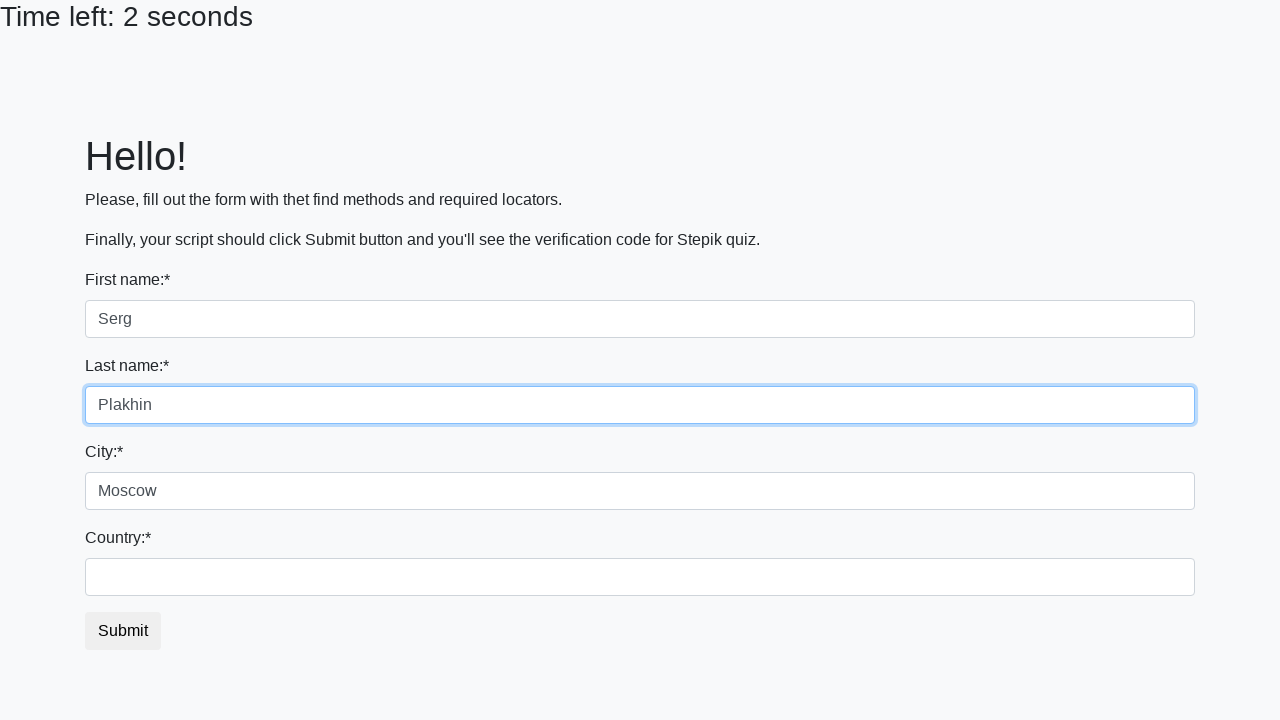

Filled country field with 'Russia' on #country
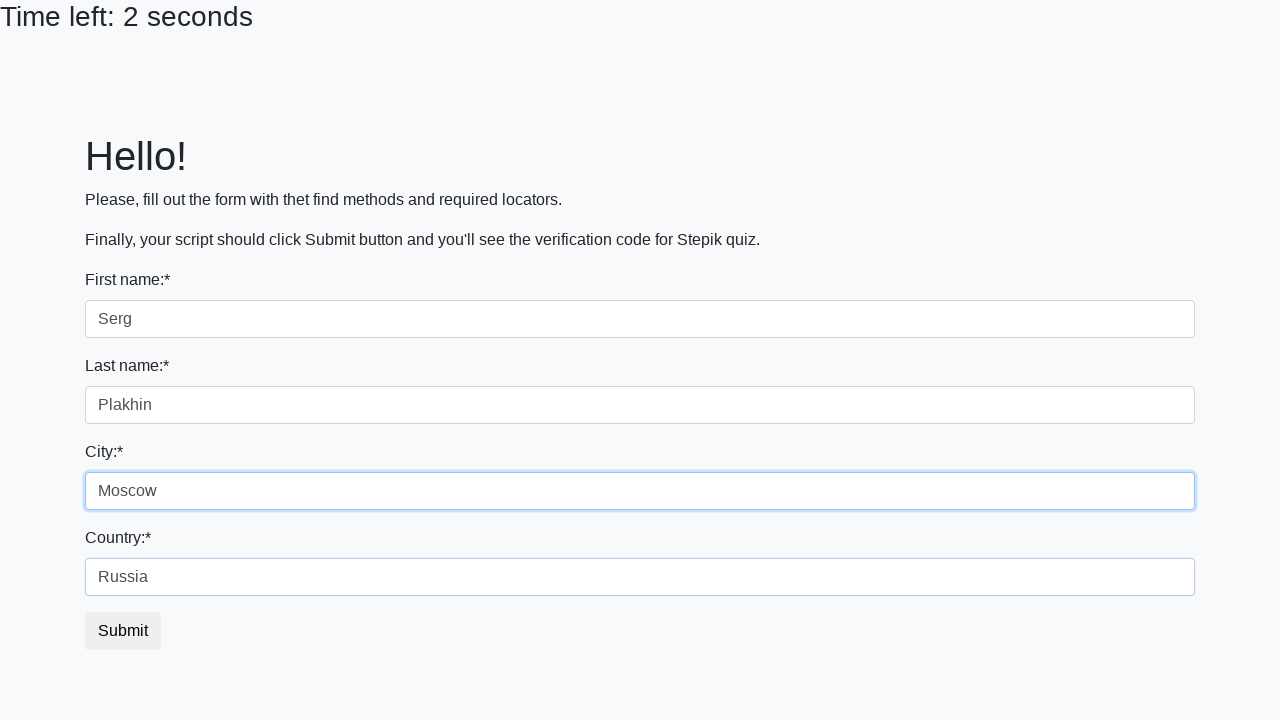

Clicked submit button to submit registration form at (123, 631) on button.btn
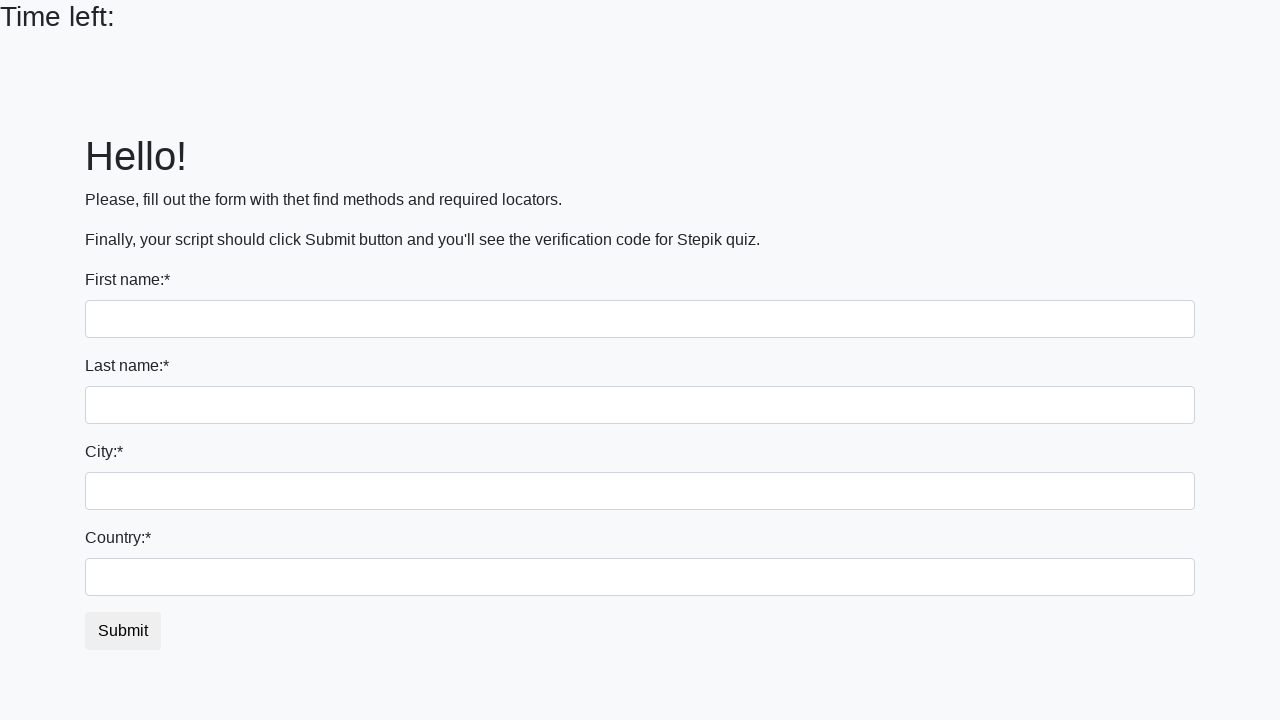

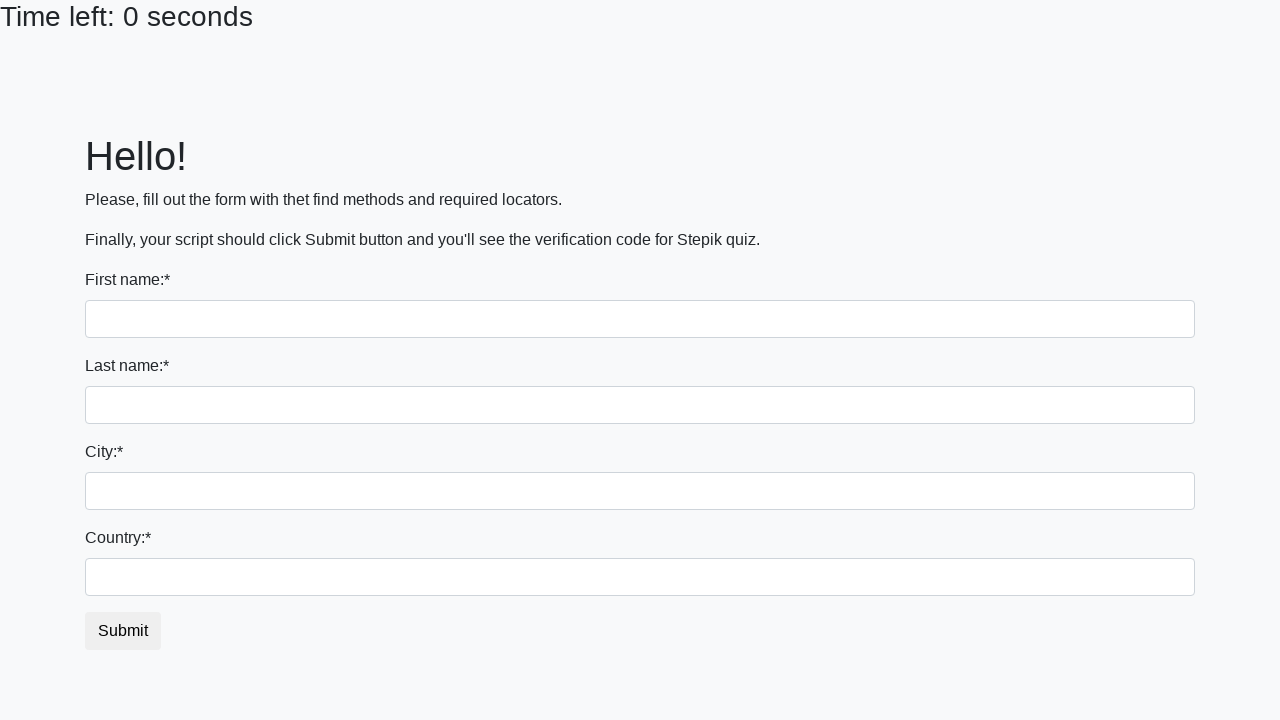